Navigates to The Internet test application, scrolls down to the bottom of the page, and clicks on the "Elemental Selenium" link which opens a new page.

Starting URL: http://the-internet.herokuapp.com/

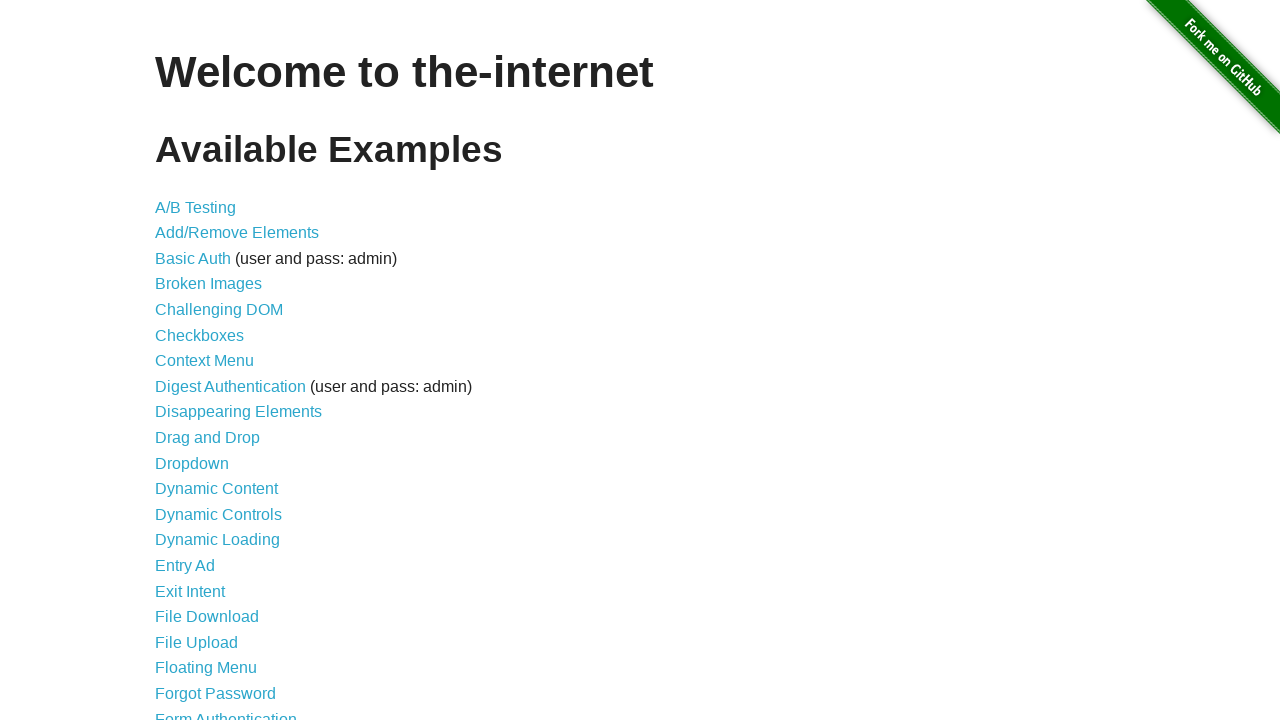

Scrolled down to the bottom of the page
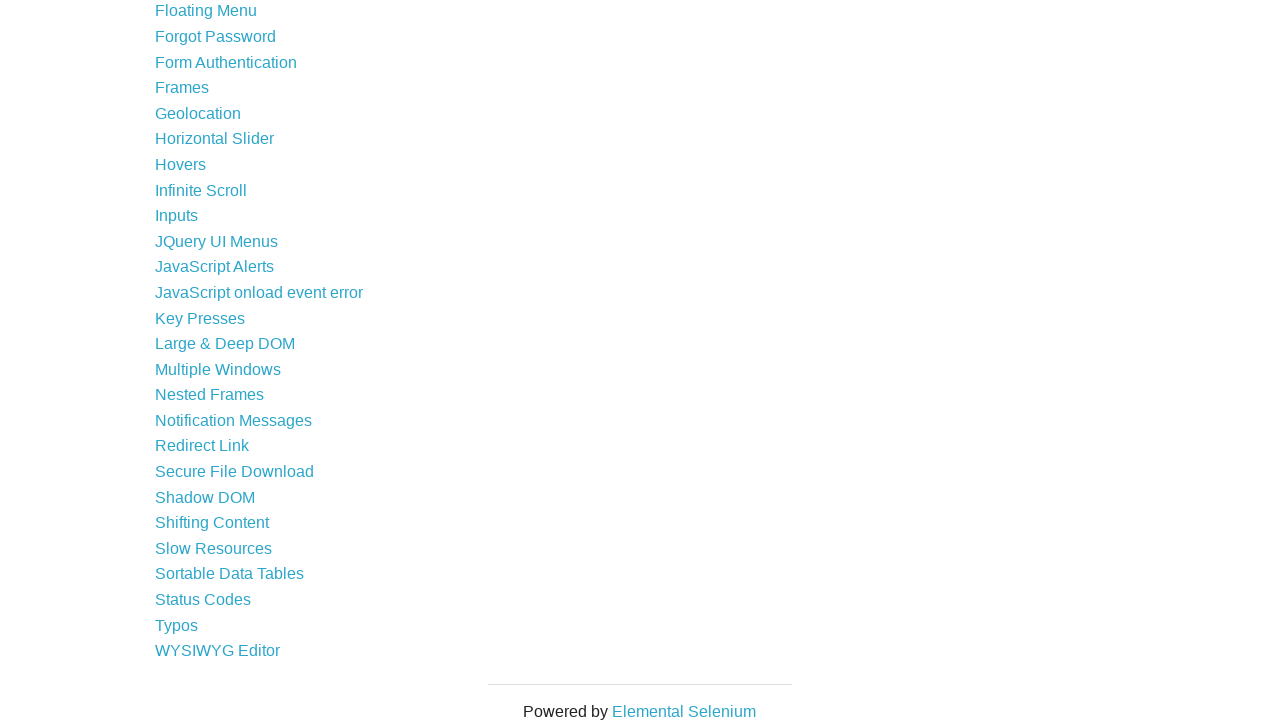

Clicked on the 'Elemental Selenium' link at (684, 711) on text=Elemental Selenium
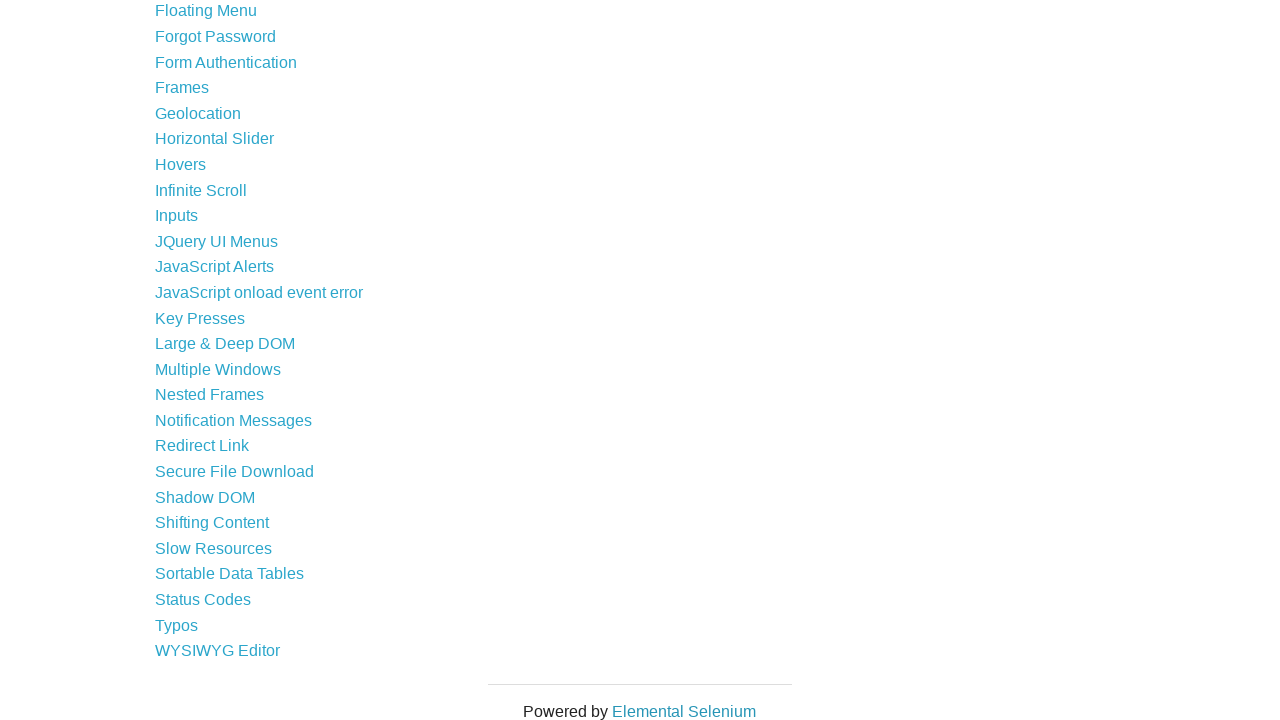

Waited for new page to load completely
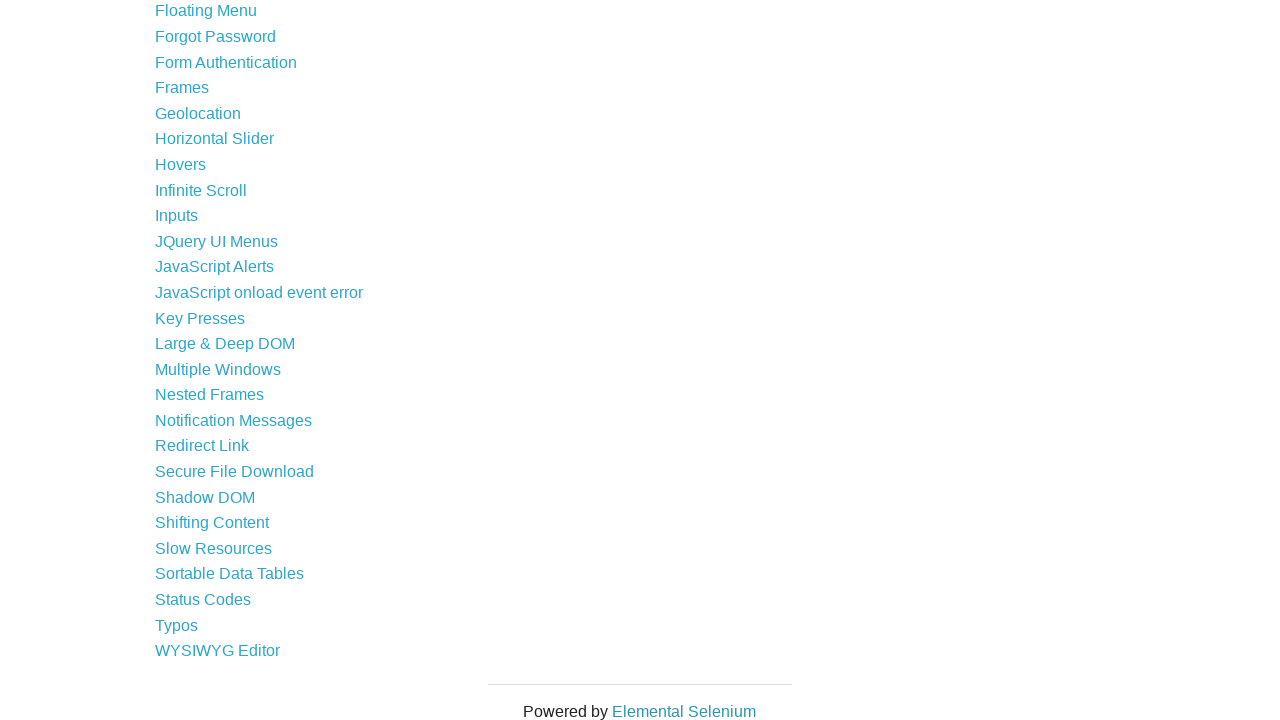

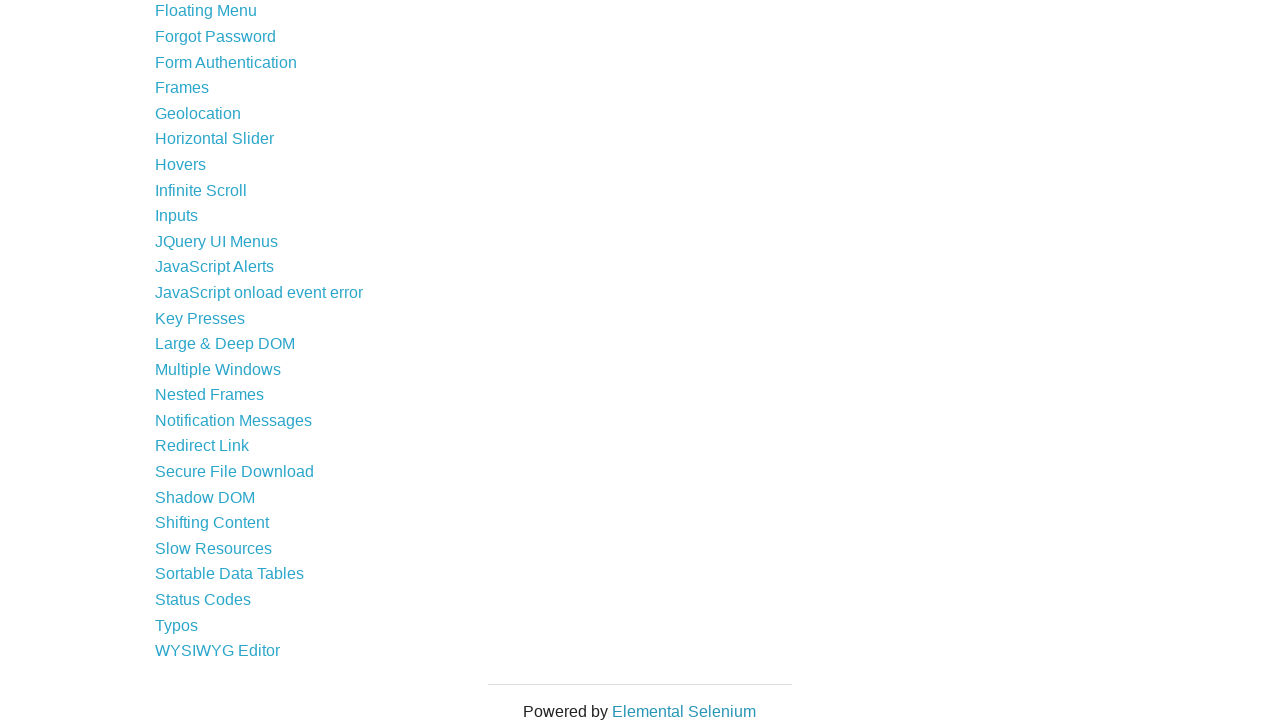